Tests that Clear completed button is hidden when there are no completed items

Starting URL: https://demo.playwright.dev/todomvc

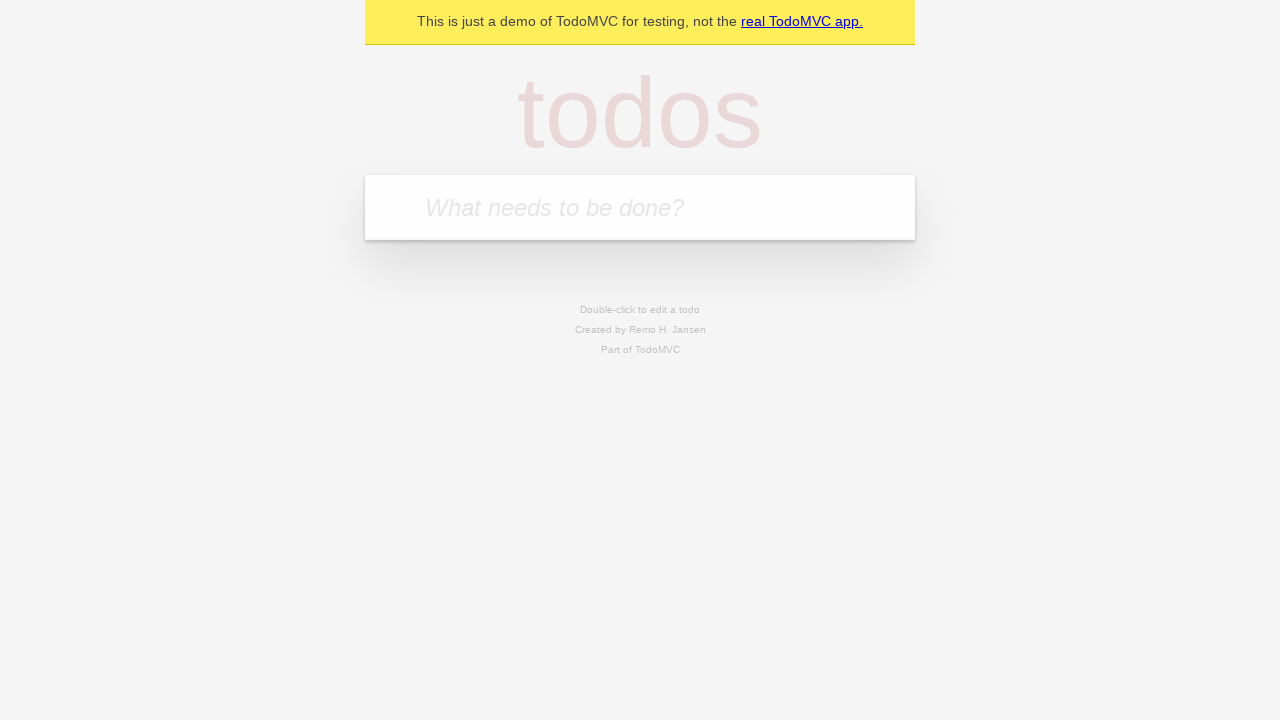

Filled todo input with 'buy some cheese' on internal:attr=[placeholder="What needs to be done?"i]
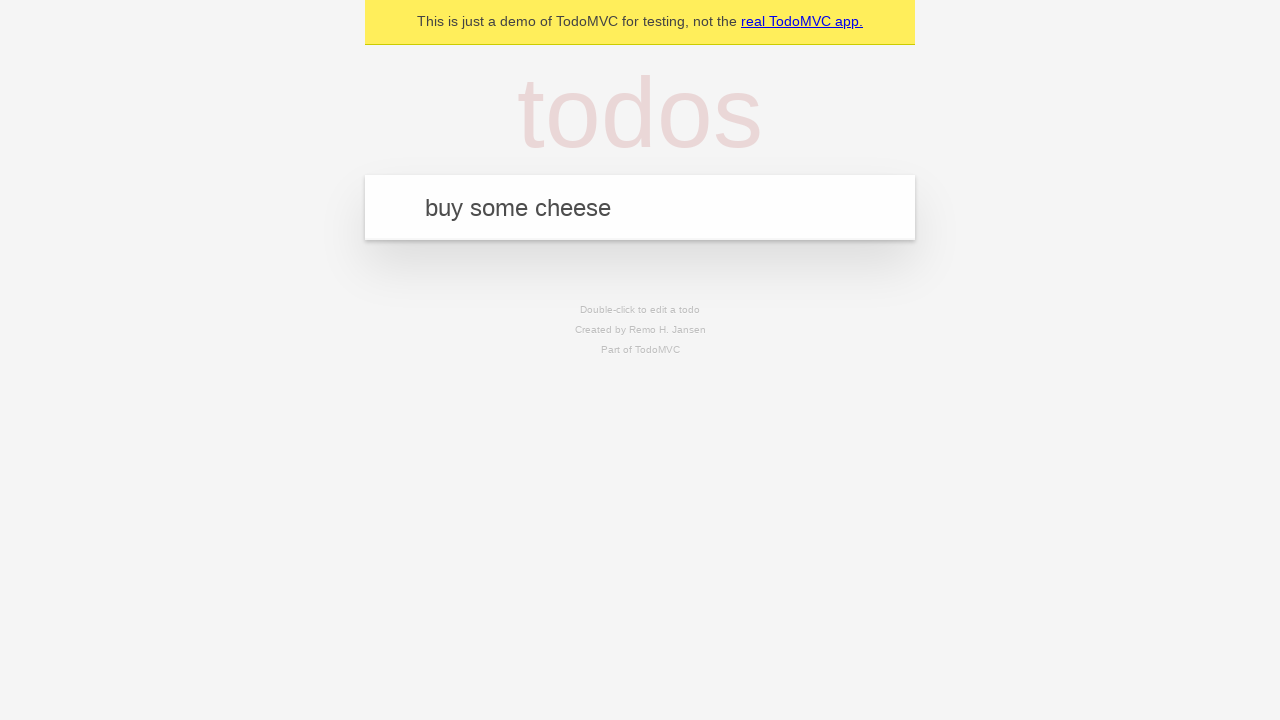

Pressed Enter to add first todo on internal:attr=[placeholder="What needs to be done?"i]
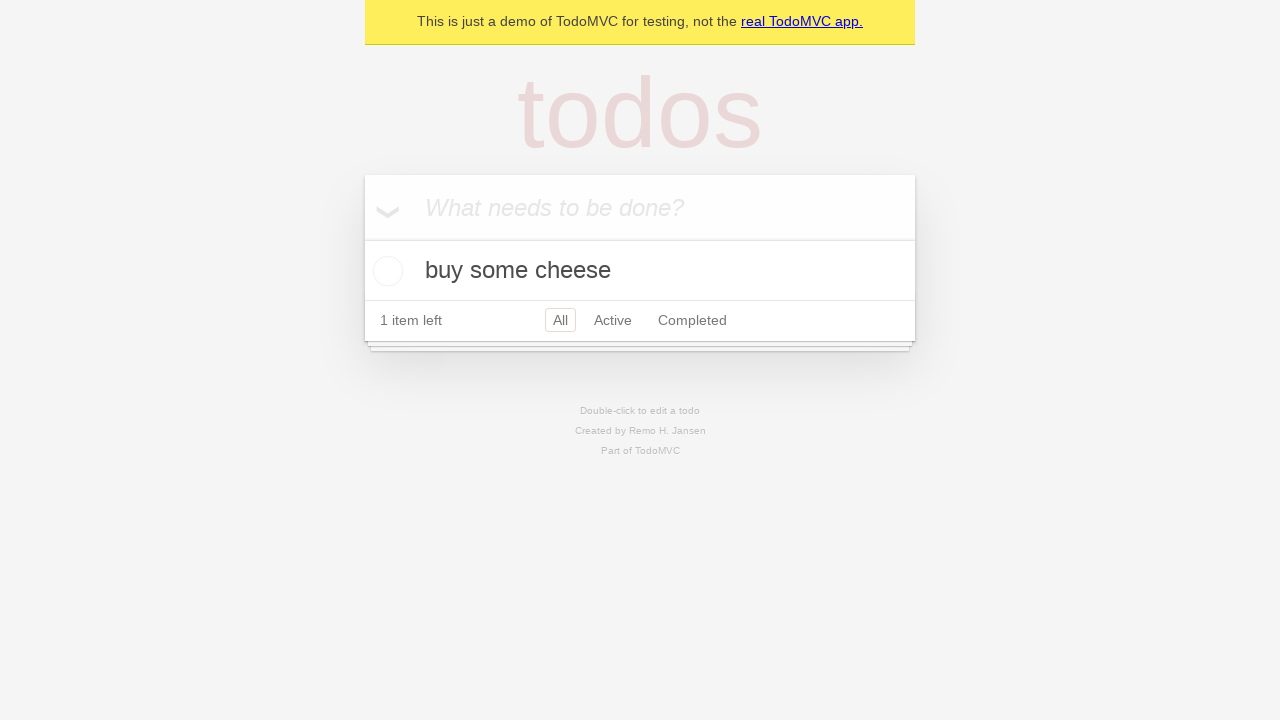

Filled todo input with 'feed the cat' on internal:attr=[placeholder="What needs to be done?"i]
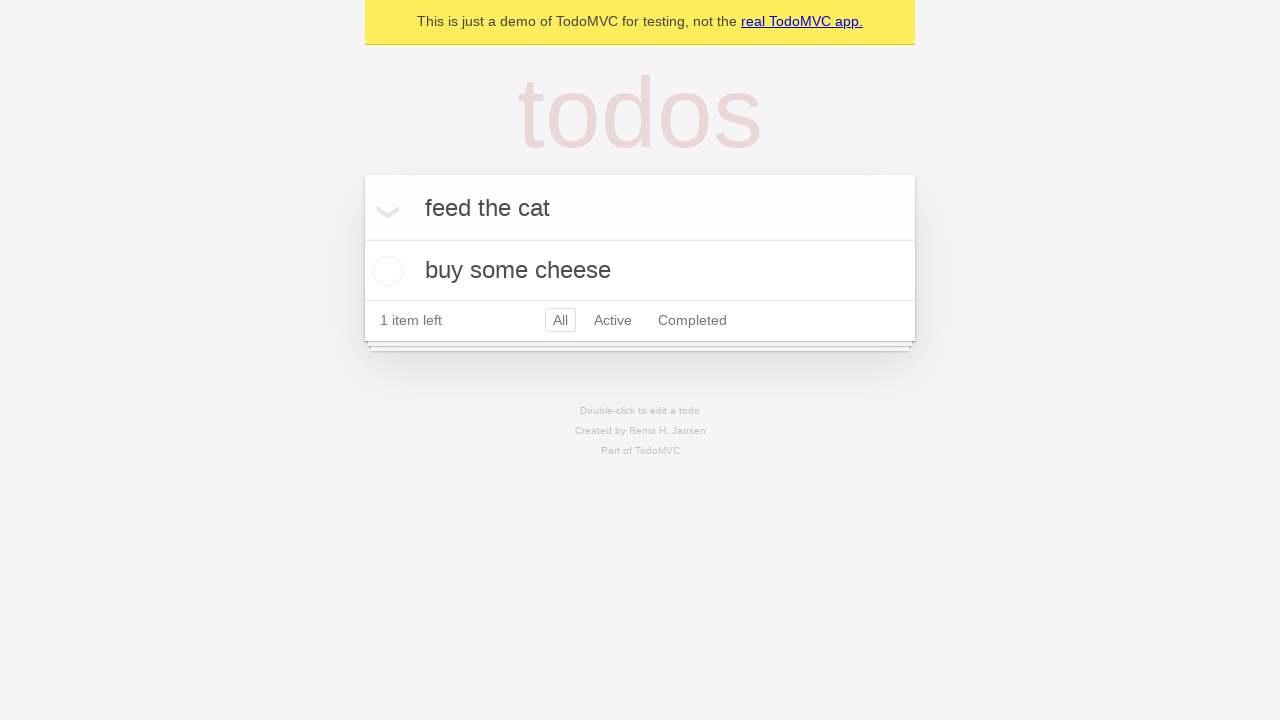

Pressed Enter to add second todo on internal:attr=[placeholder="What needs to be done?"i]
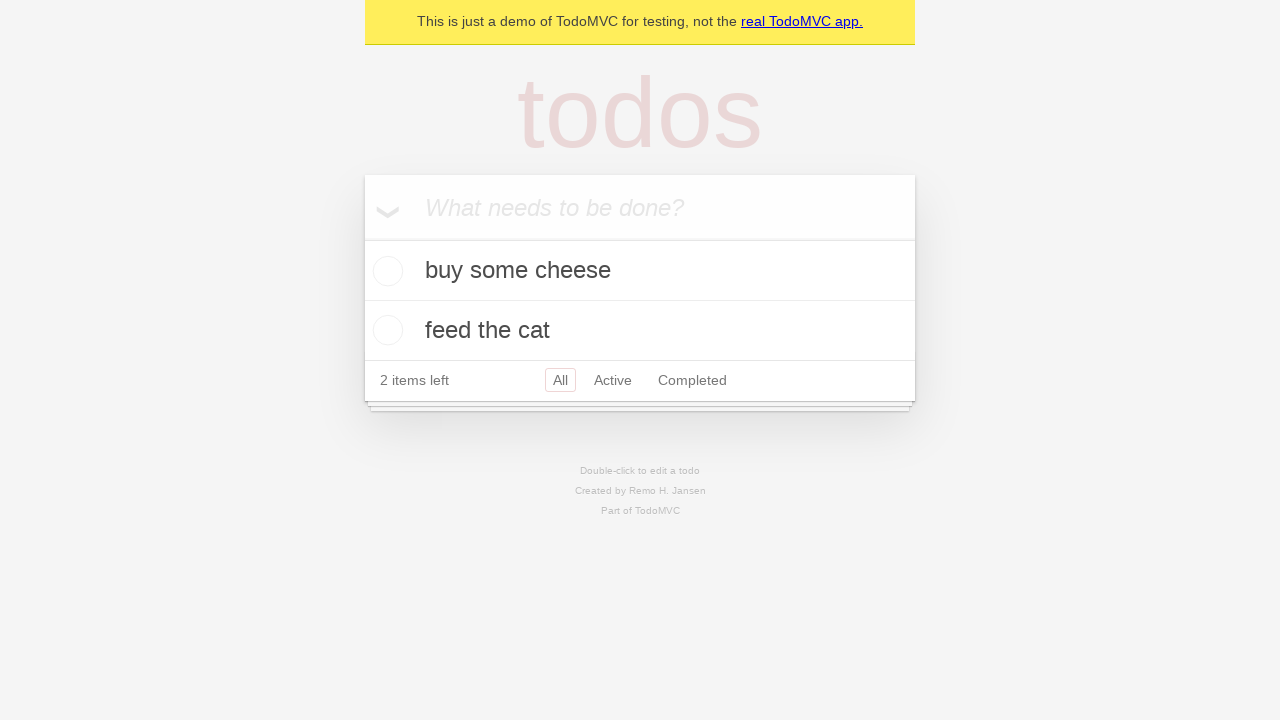

Filled todo input with 'book a doctors appointment' on internal:attr=[placeholder="What needs to be done?"i]
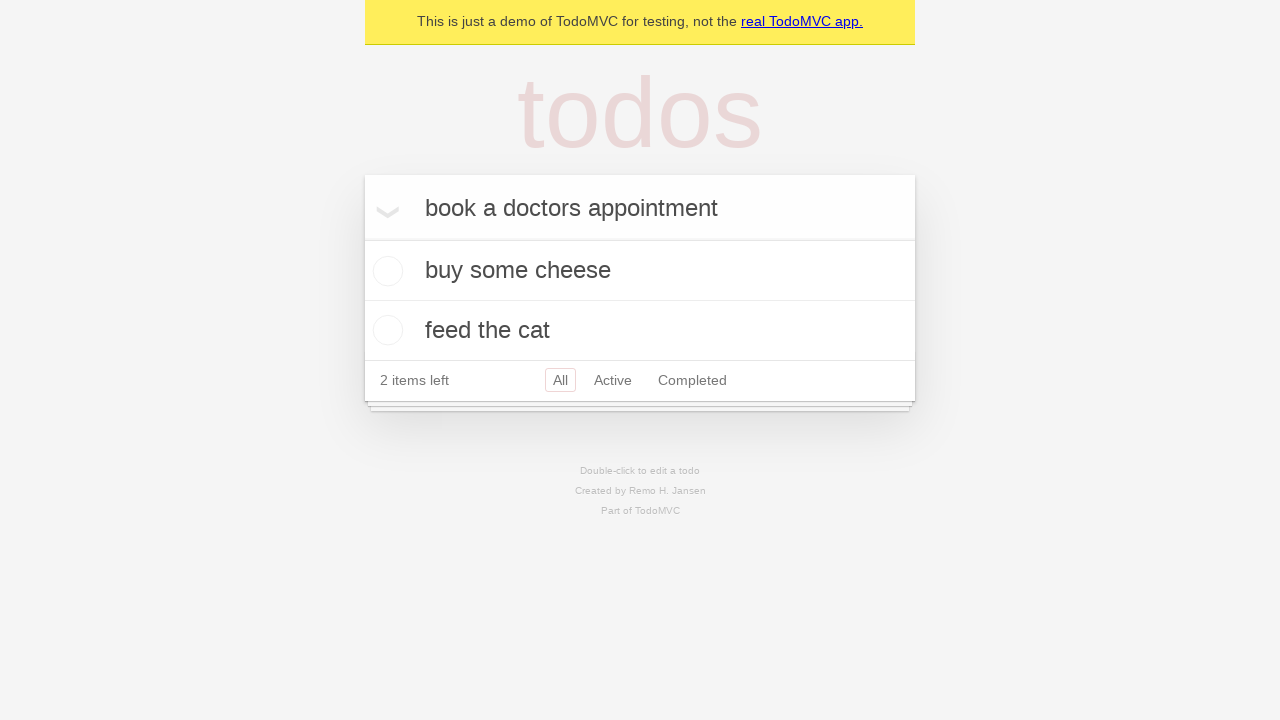

Pressed Enter to add third todo on internal:attr=[placeholder="What needs to be done?"i]
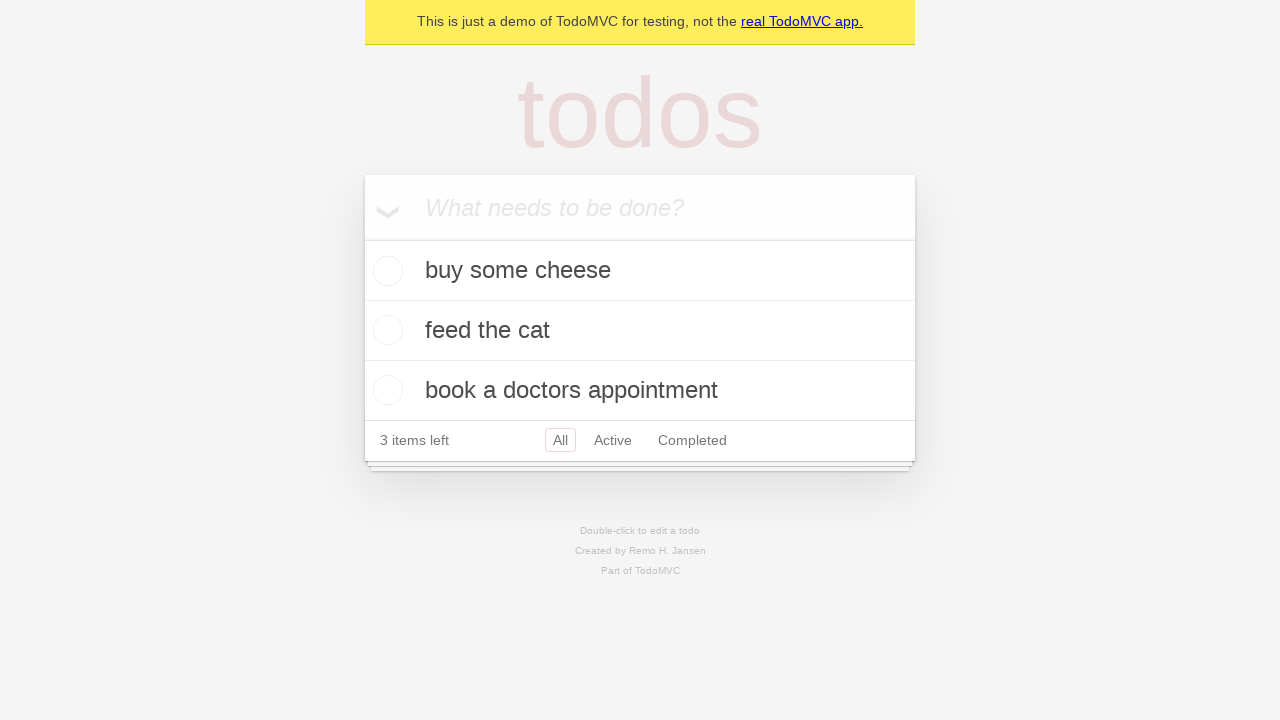

Checked the first todo item at (385, 271) on .todo-list li .toggle >> nth=0
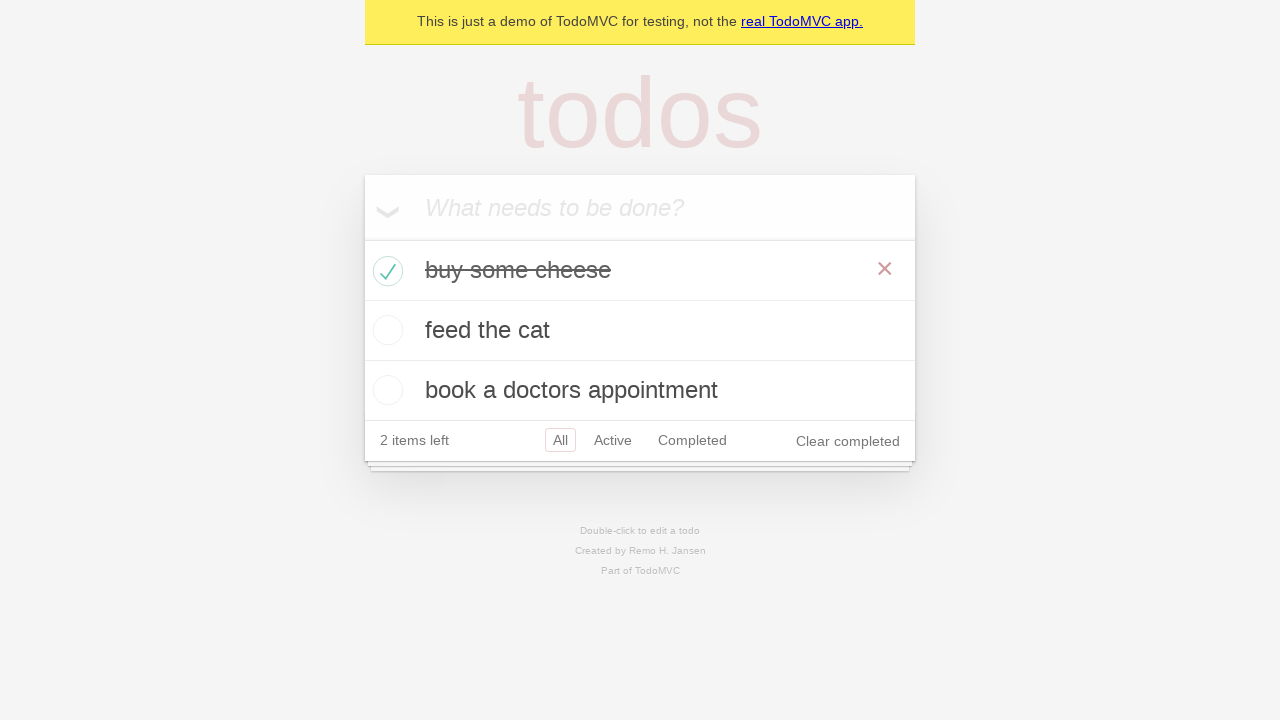

Clicked Clear completed button at (848, 441) on internal:role=button[name="Clear completed"i]
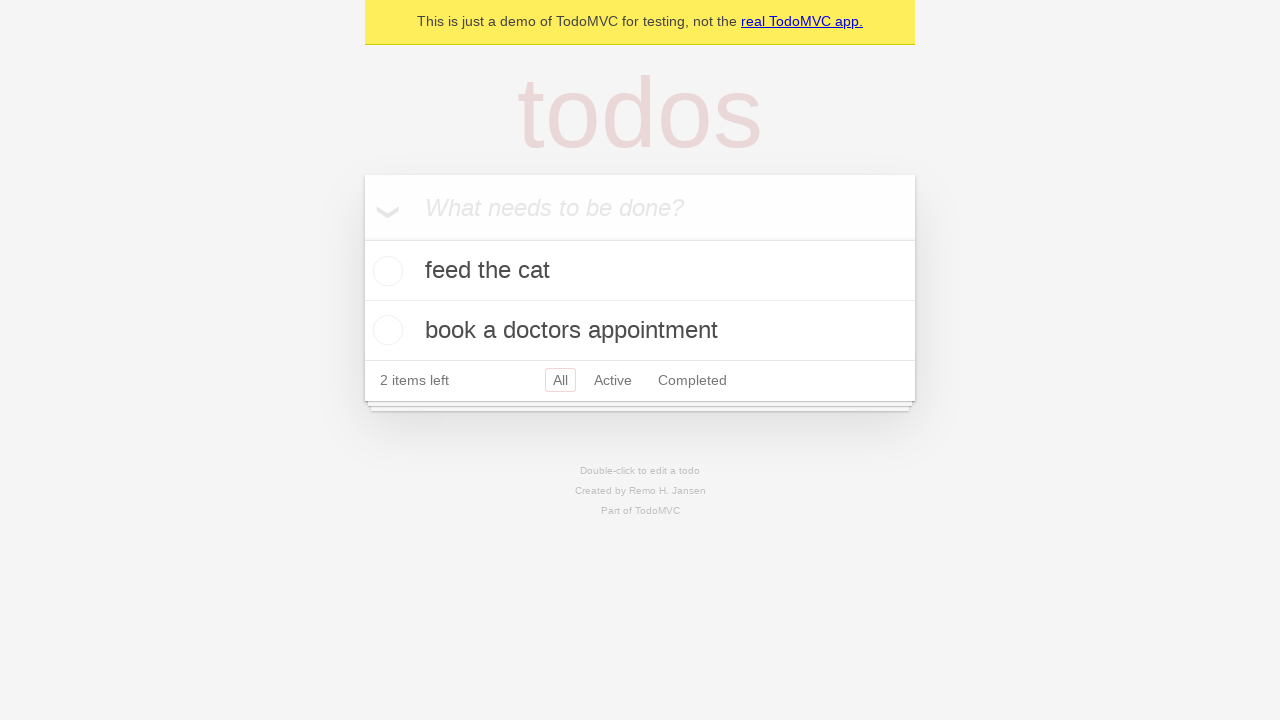

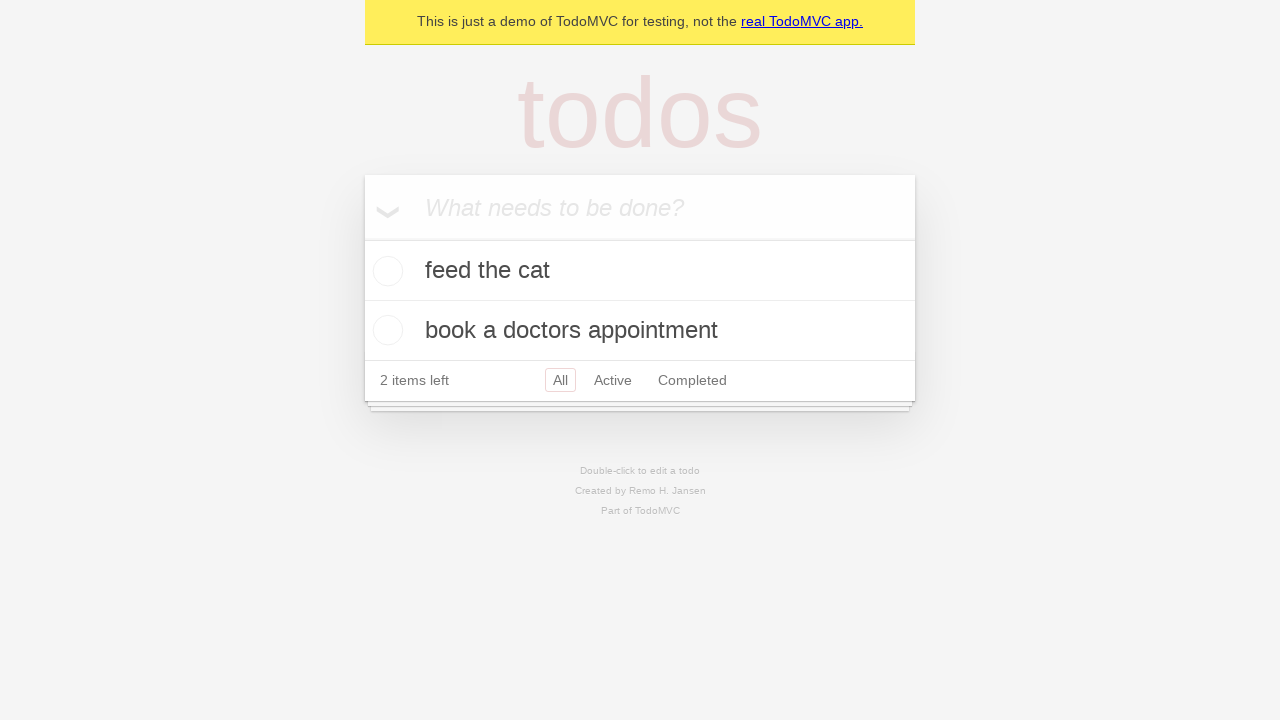